Tests typing functionality by clicking on a text input field, entering text, and clicking a button

Starting URL: https://formy-project.herokuapp.com/keypress

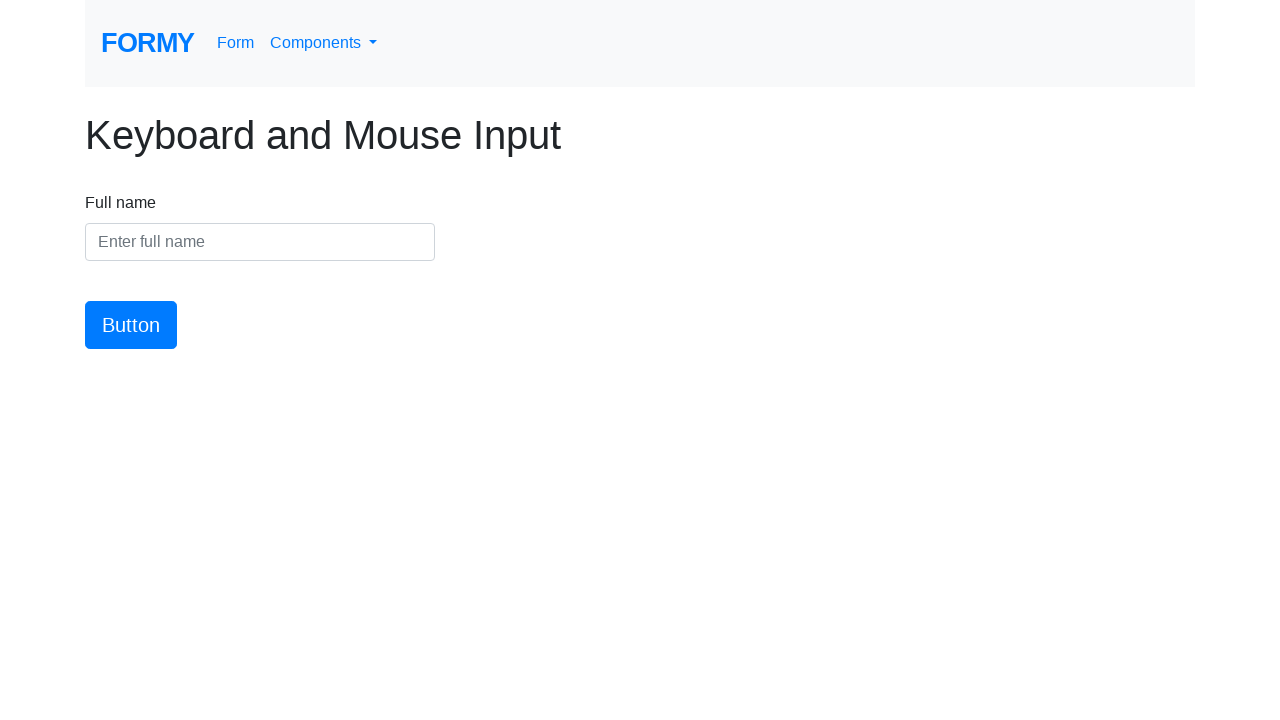

Clicked on the name input field at (260, 242) on #name
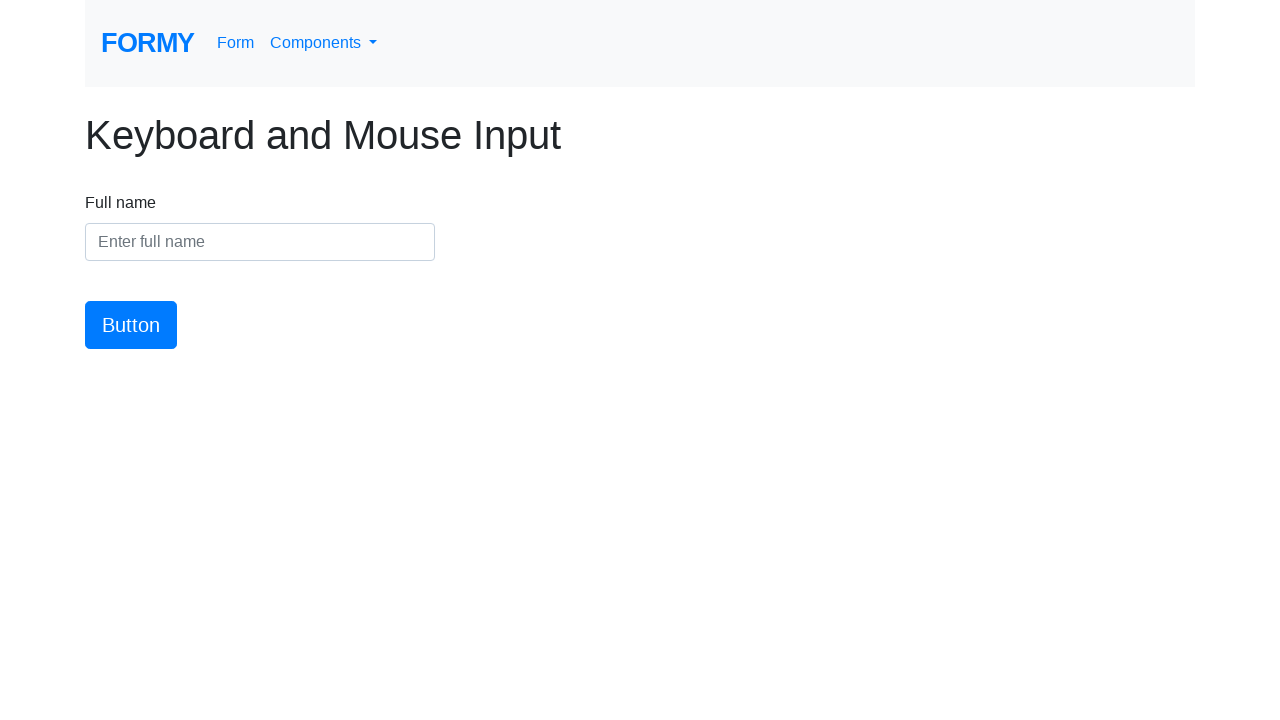

Entered 'Cheese!' into the name field on #name
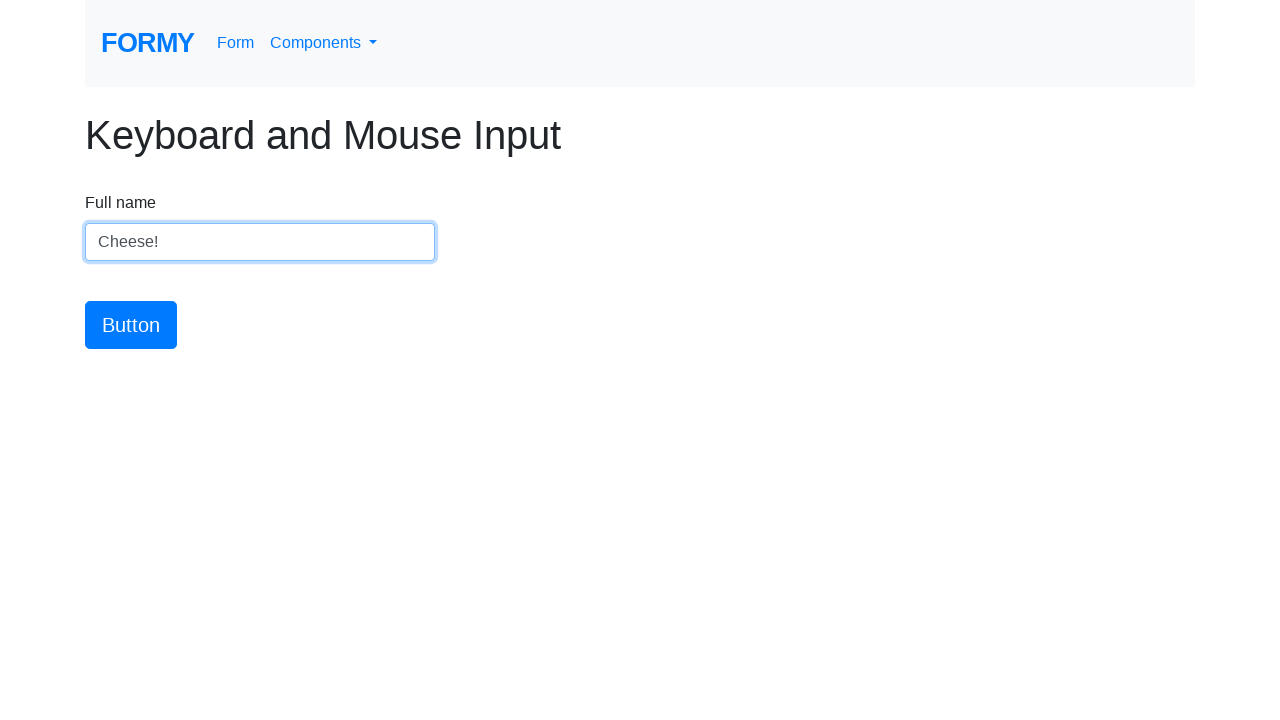

Clicked the submit button at (131, 325) on #button
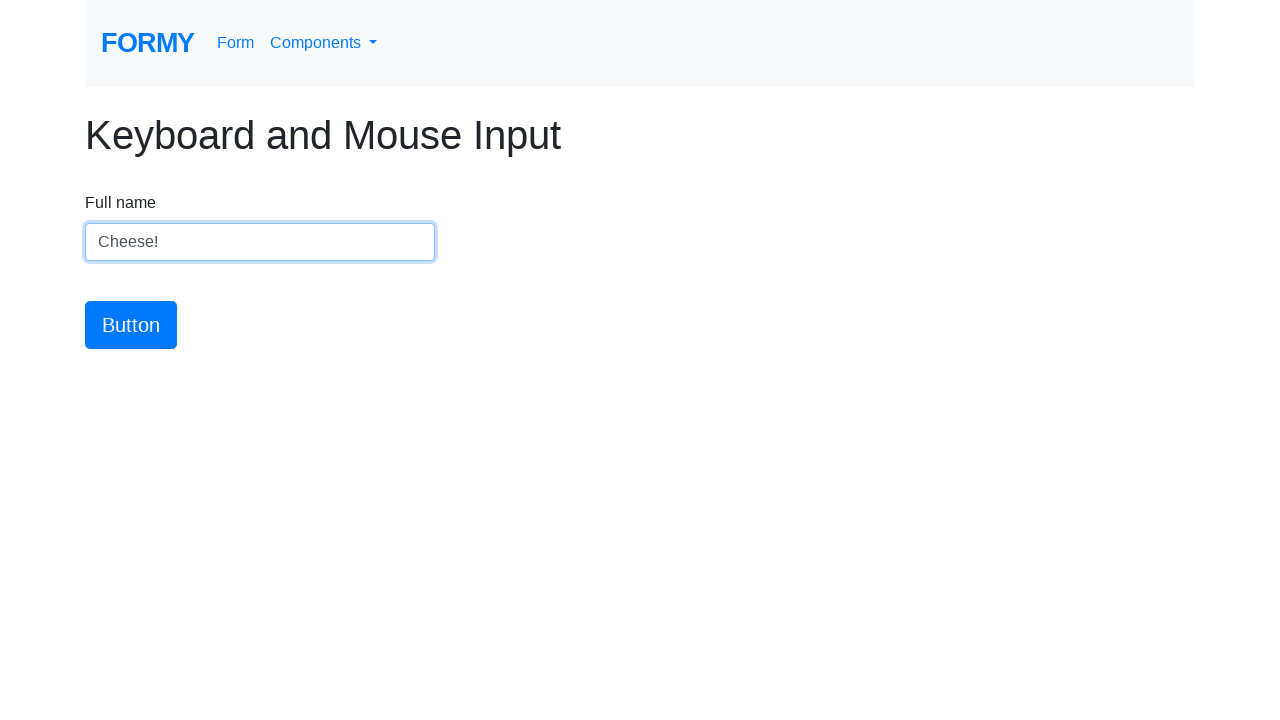

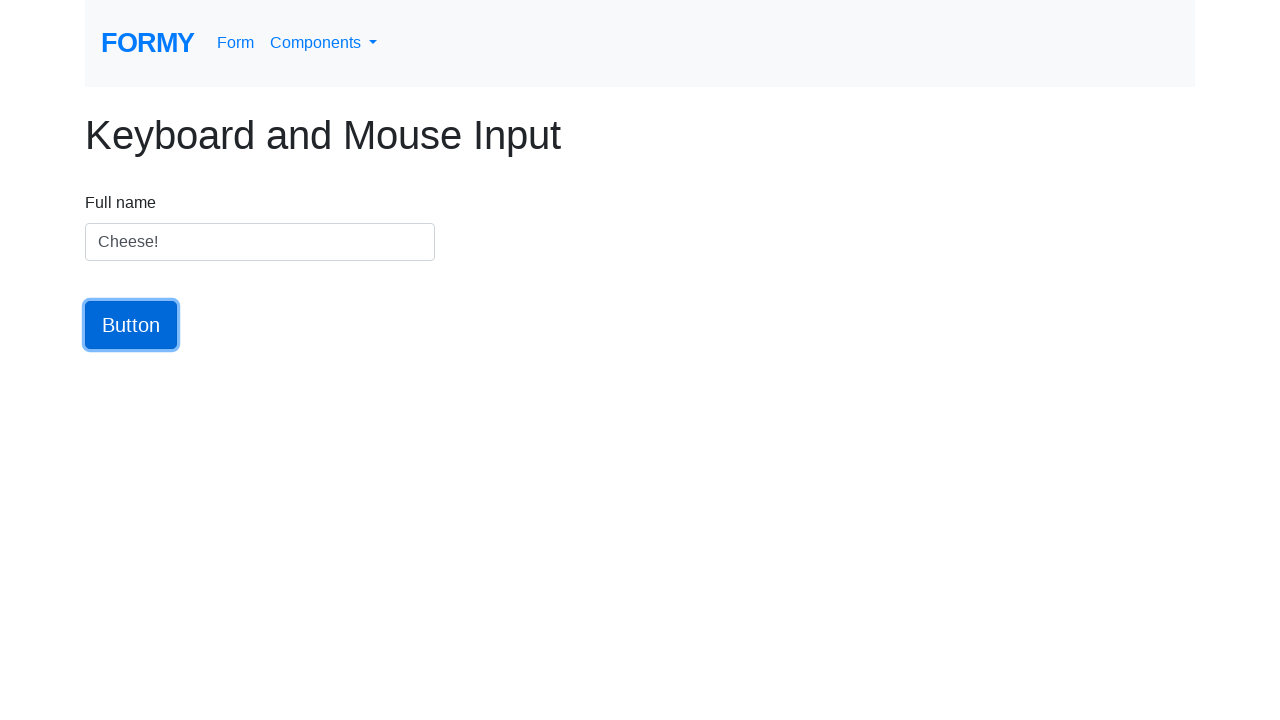